Tests that sidebar form input boxes on a real estate listing website maintain specific dimensions (approximately 219.4px width and 40px height) across multiple property listing pages by clicking through heading links and verifying the input box sizes.

Starting URL: https://flatandvilla.com/القاهرة-الجديدة

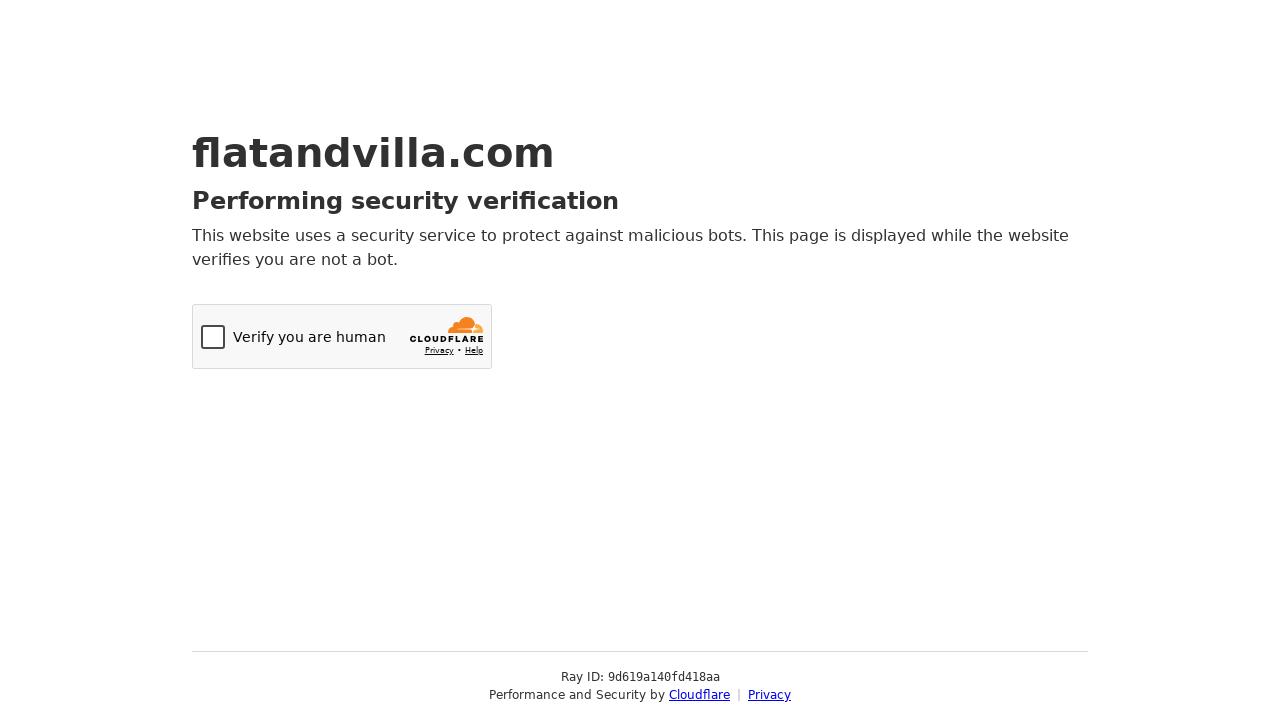

Queried all heading links with class 'elementor-heading-title.elementor-size-small'
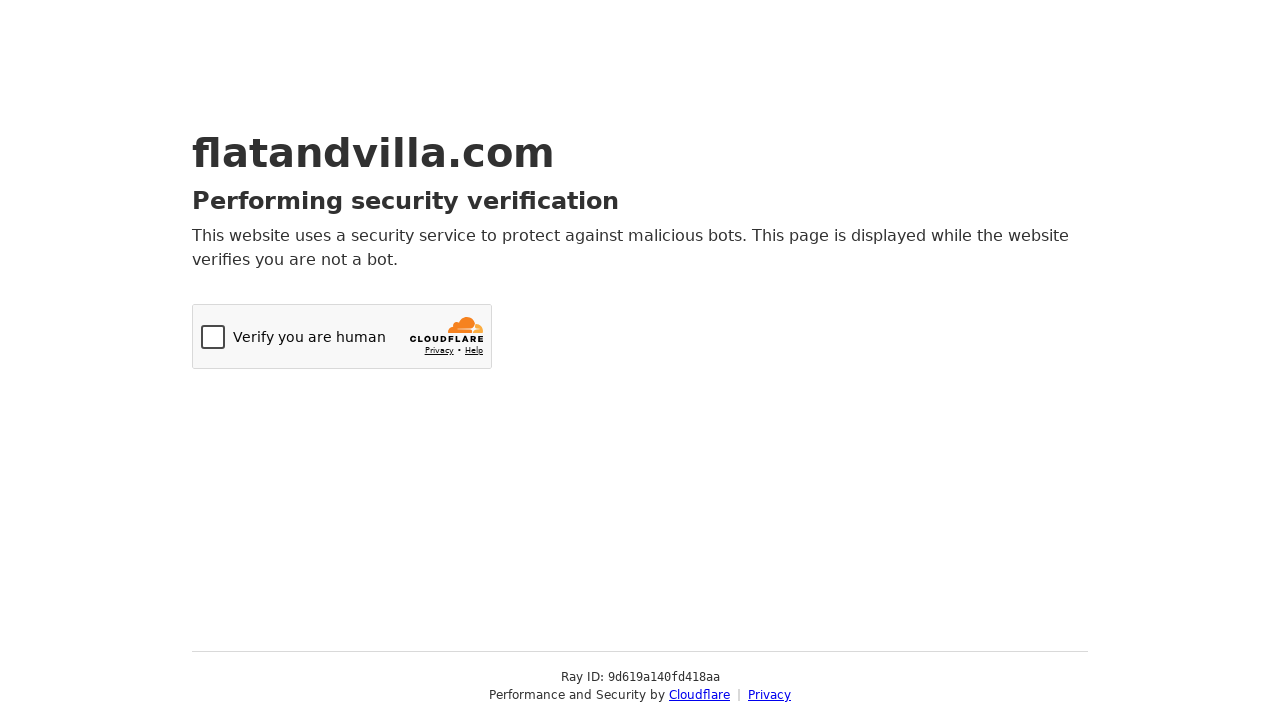

Exception occurred at link index 0, skipping to next link
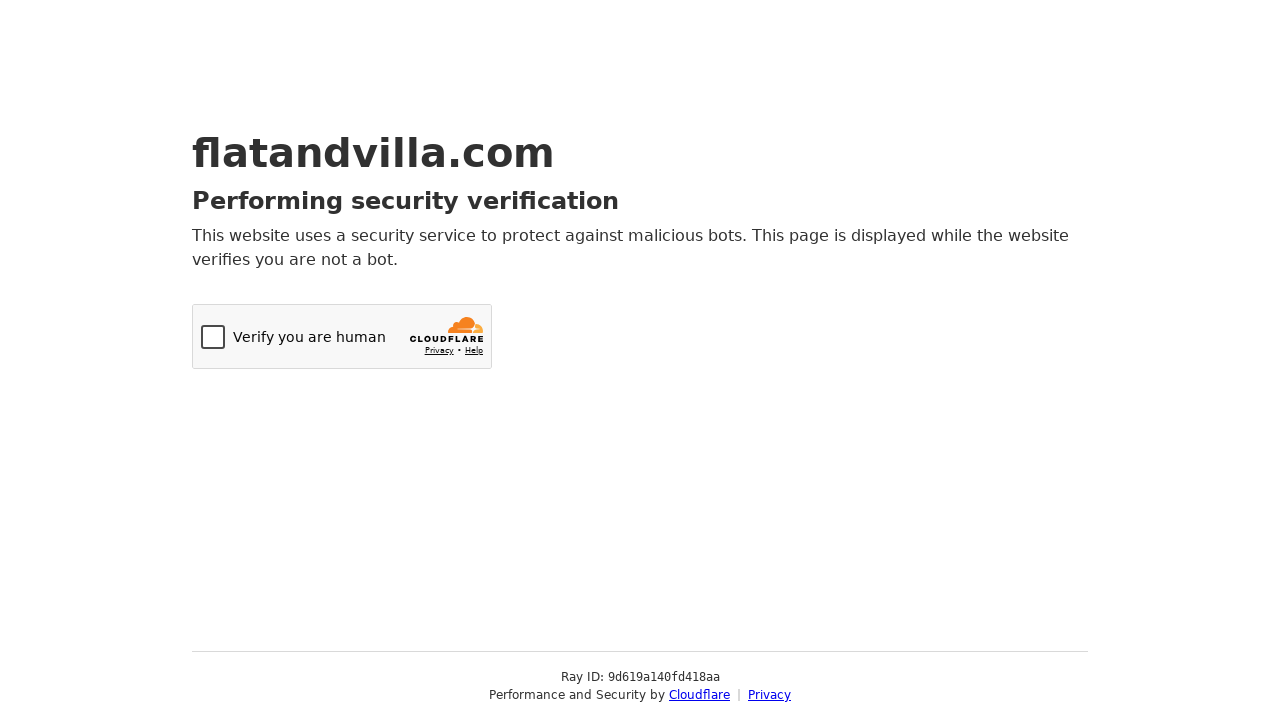

Navigated back to main page for iteration 1
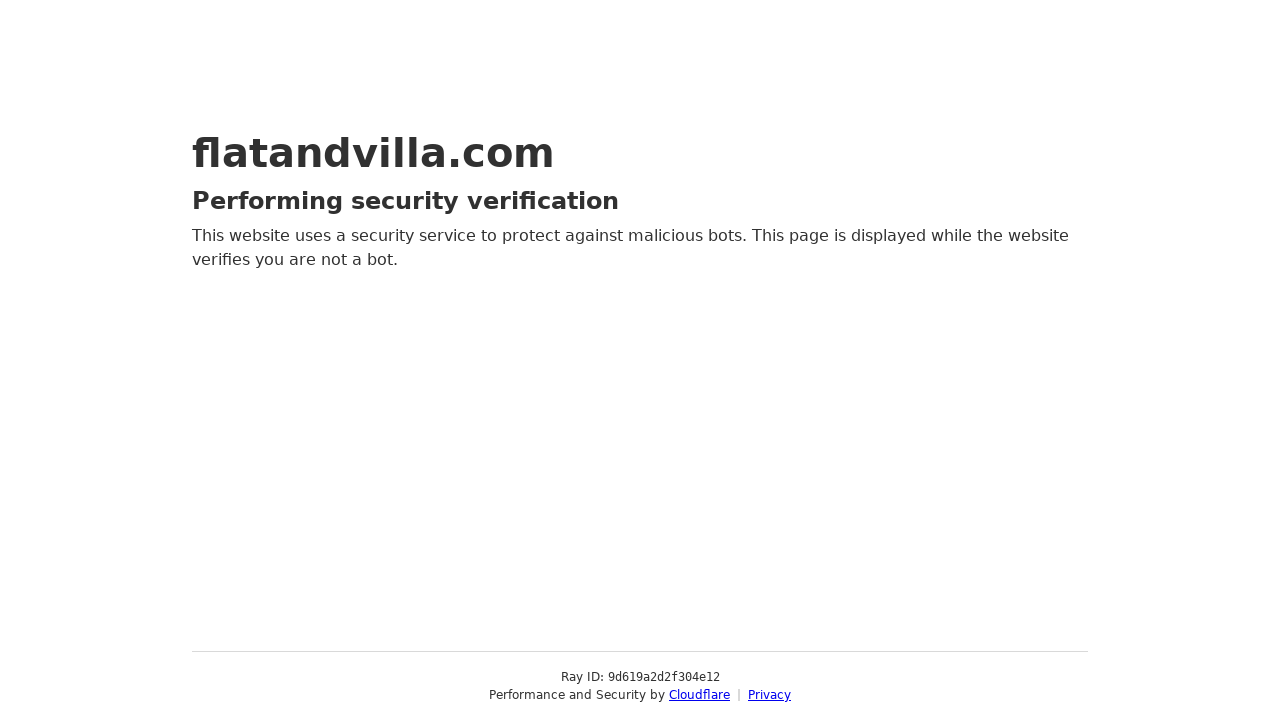

Re-queried heading links after page reload
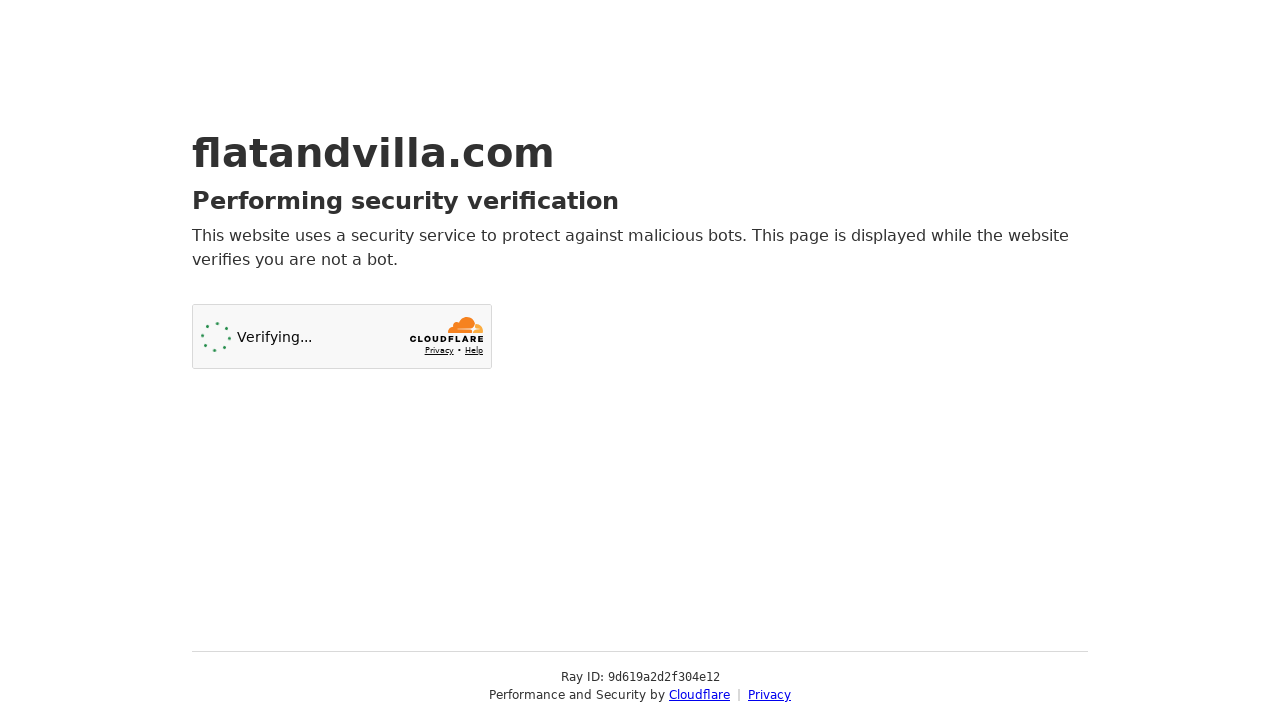

Exception occurred at link index 1, skipping to next link
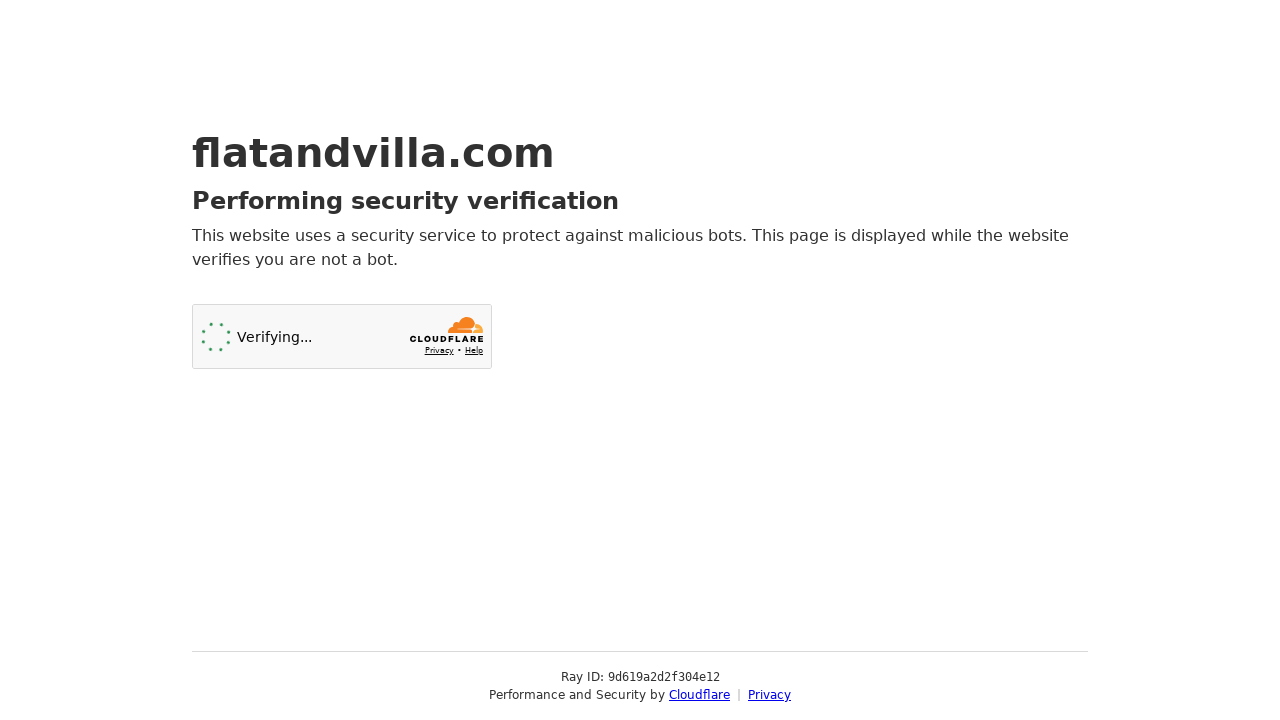

Navigated back to main page for iteration 2
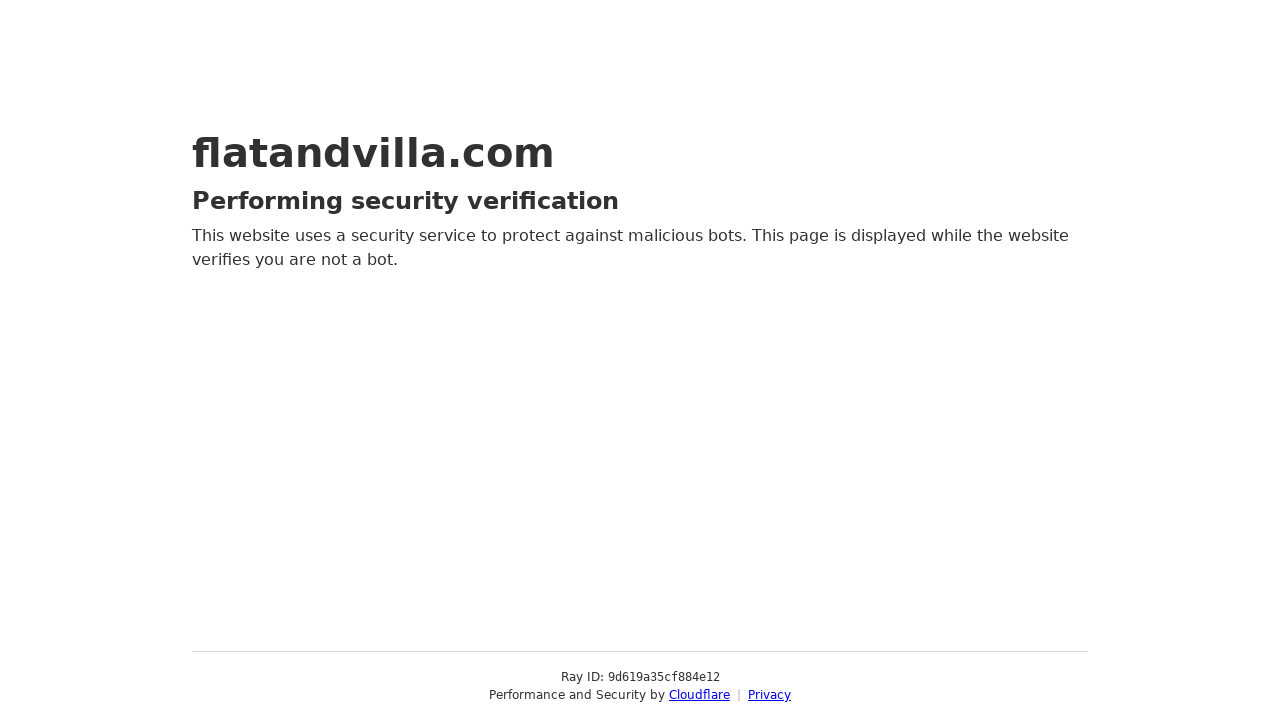

Re-queried heading links after page reload
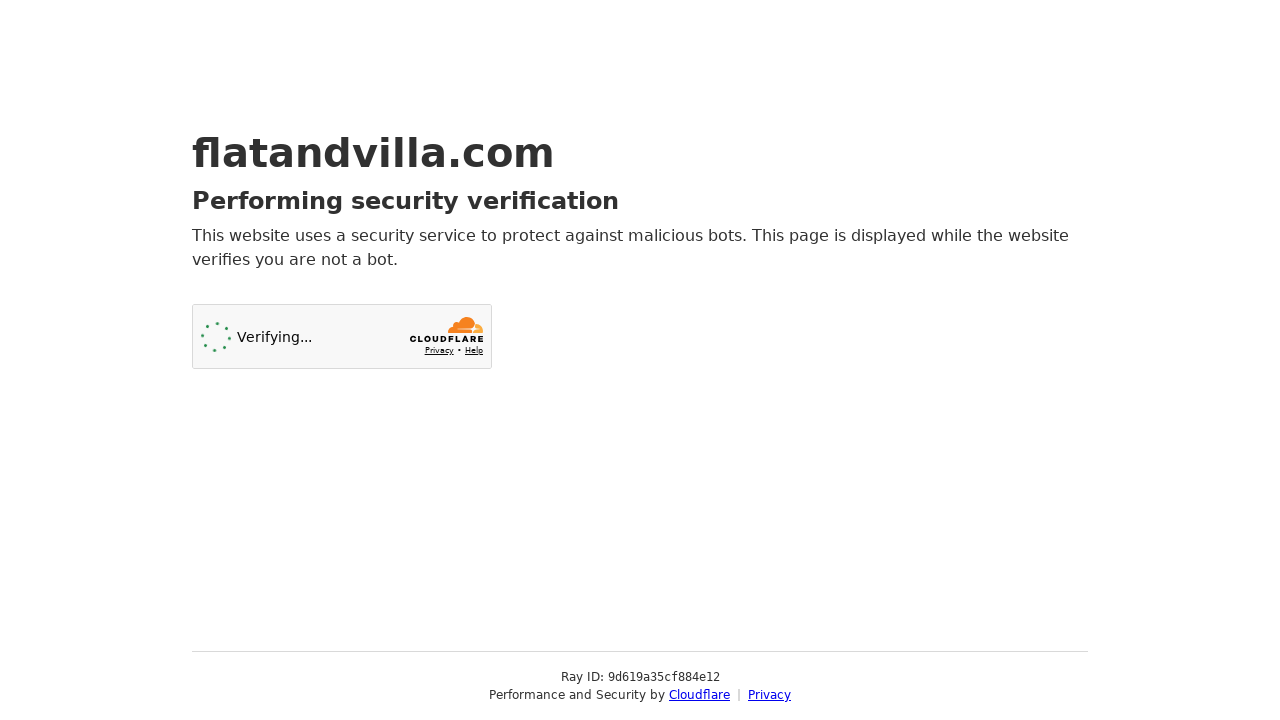

Exception occurred at link index 2, skipping to next link
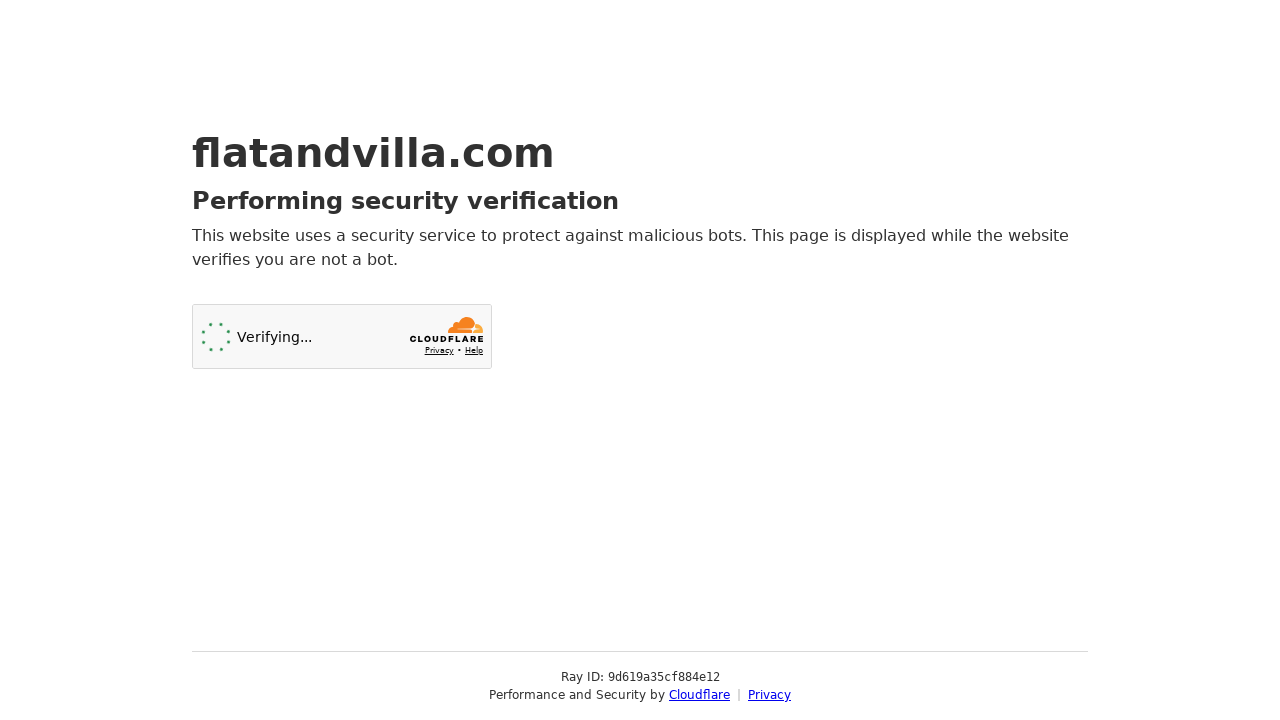

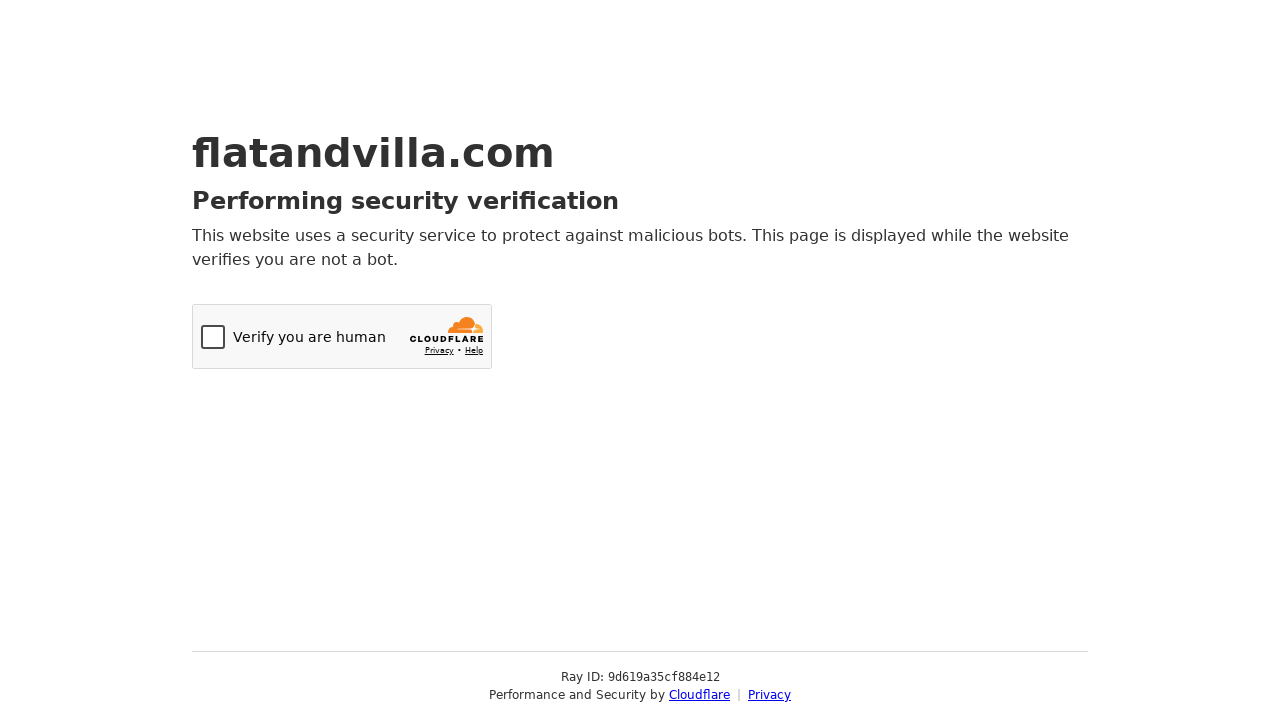